Tests server-side delay by navigating to the AJAX page and waiting for a button to become enabled after server processing

Starting URL: http://uitestingplayground.com/

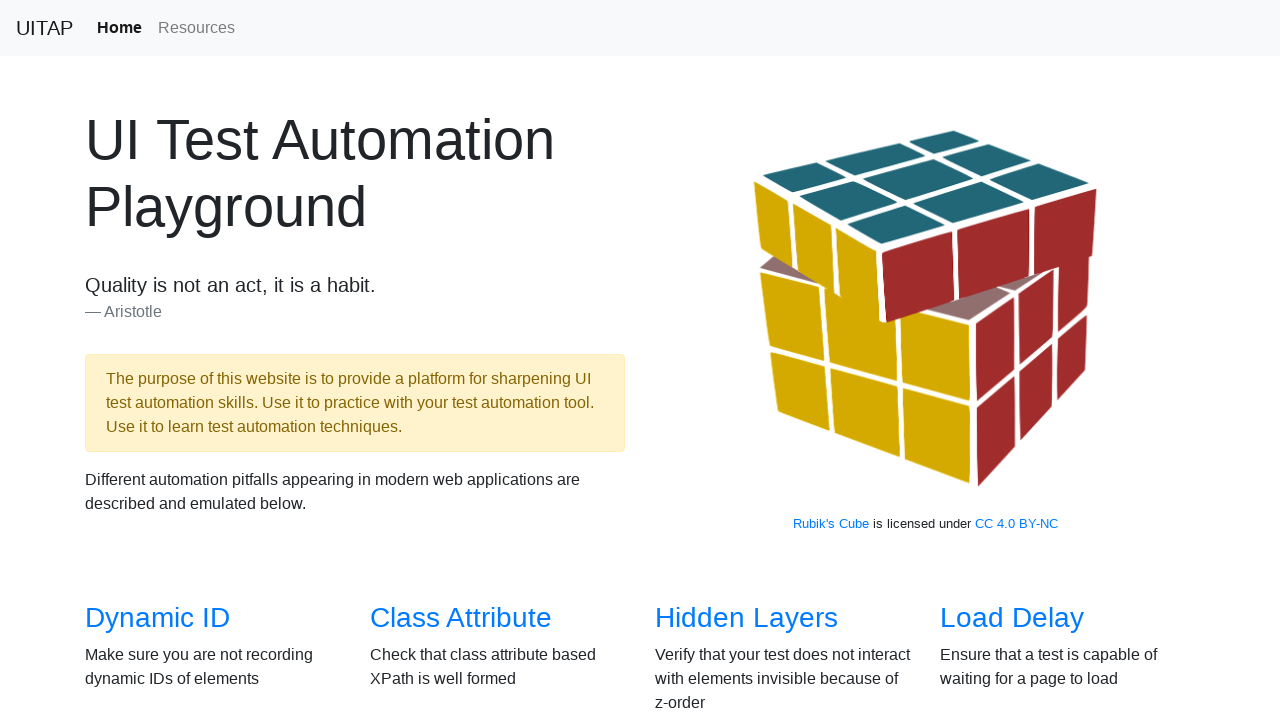

Clicked on AJAX Data link from main page at (154, 360) on a[href='/ajax']
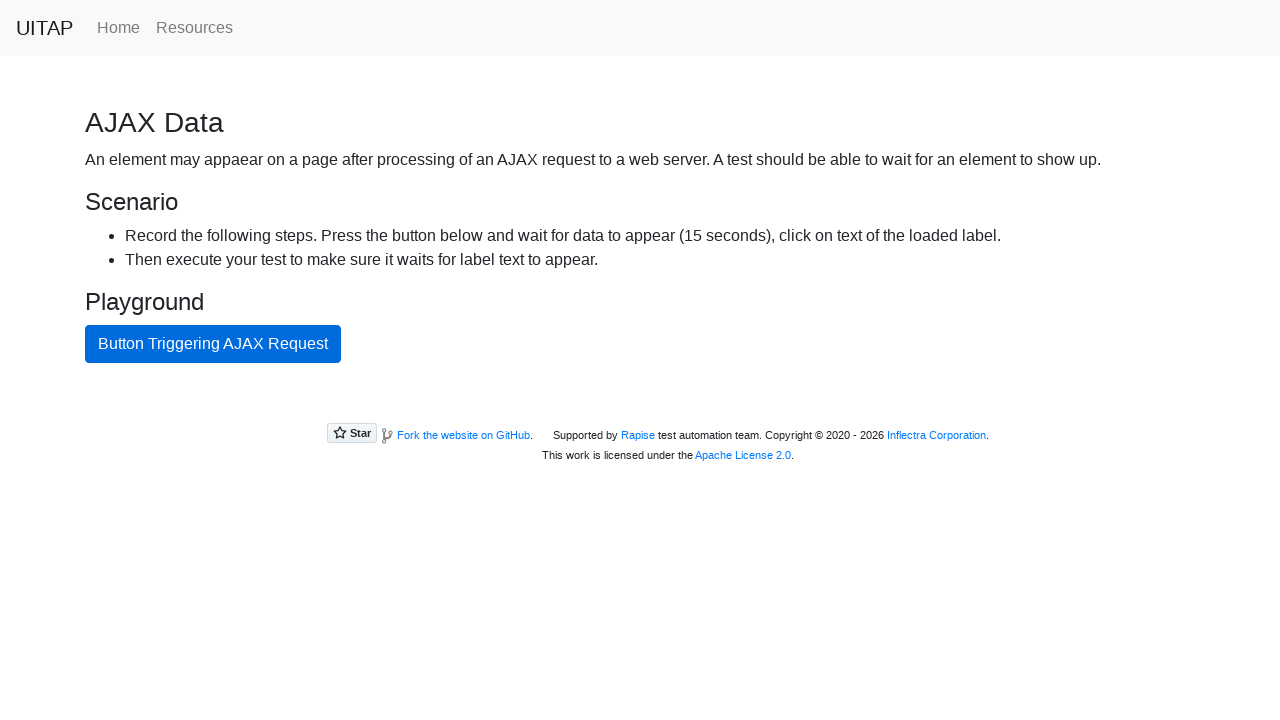

Clicked button to trigger AJAX request with server delay at (213, 344) on #ajaxButton
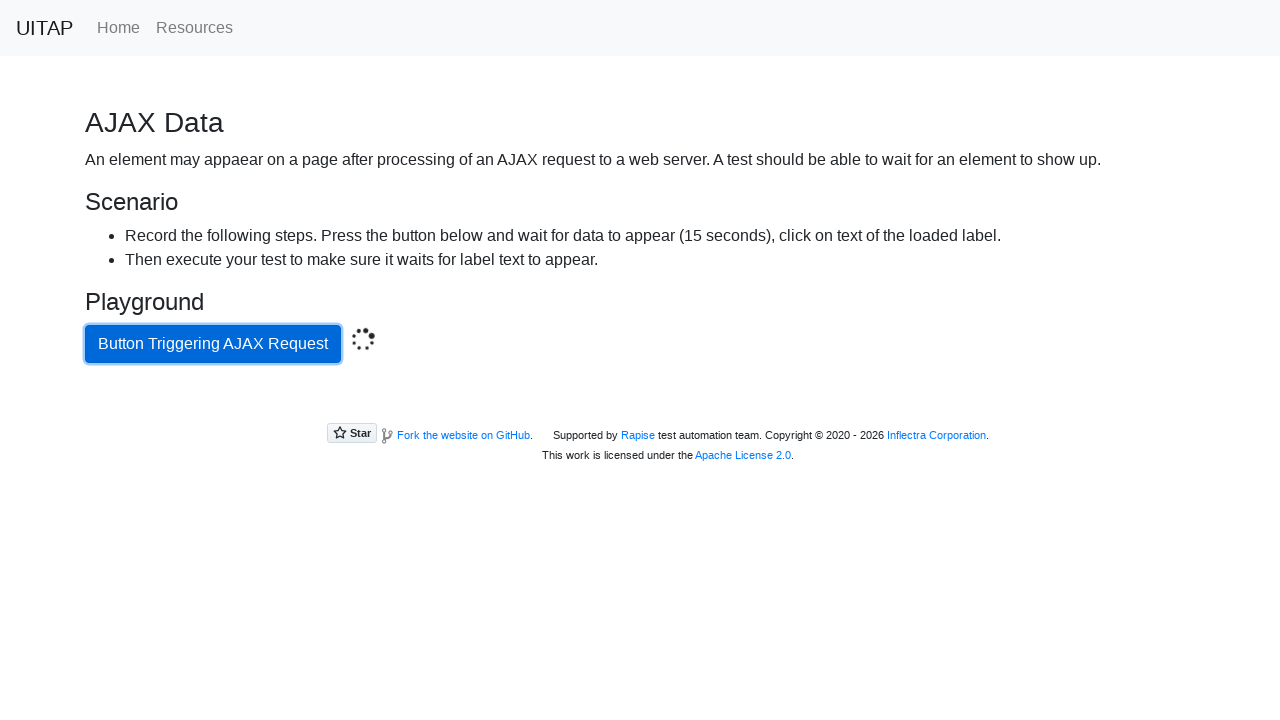

Server-side delay completed and success message appeared
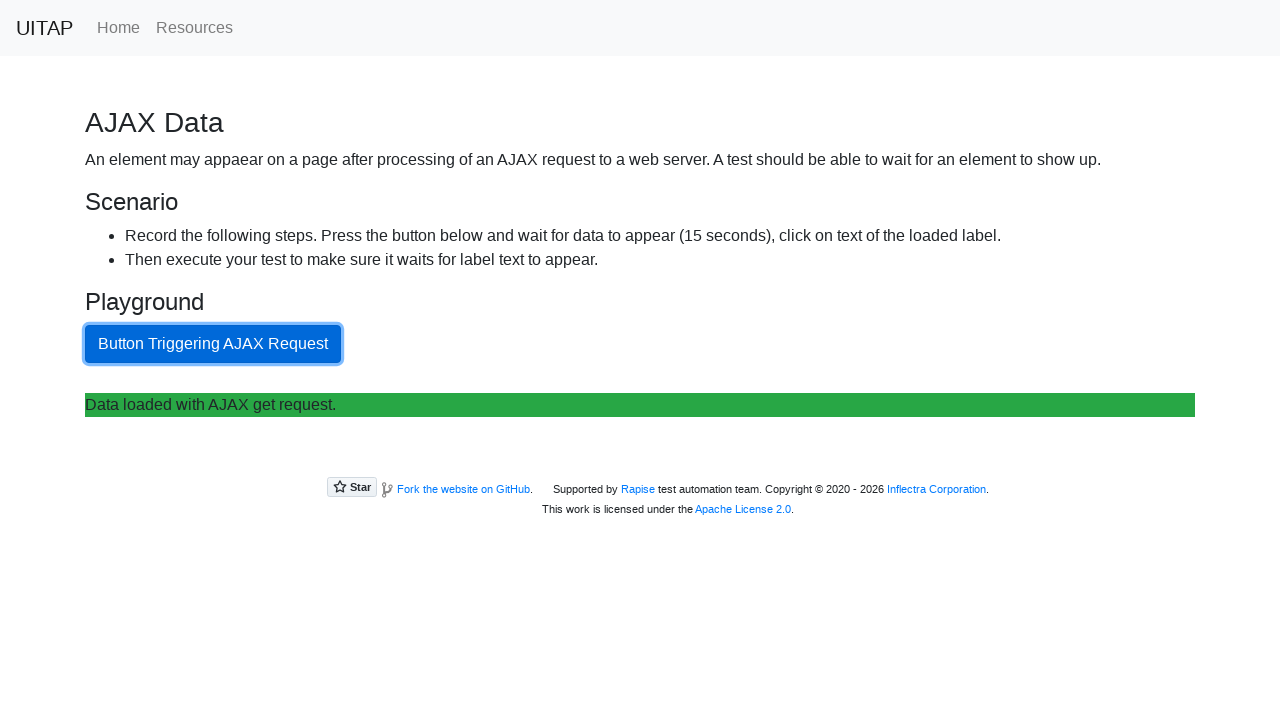

Verified success message is visible
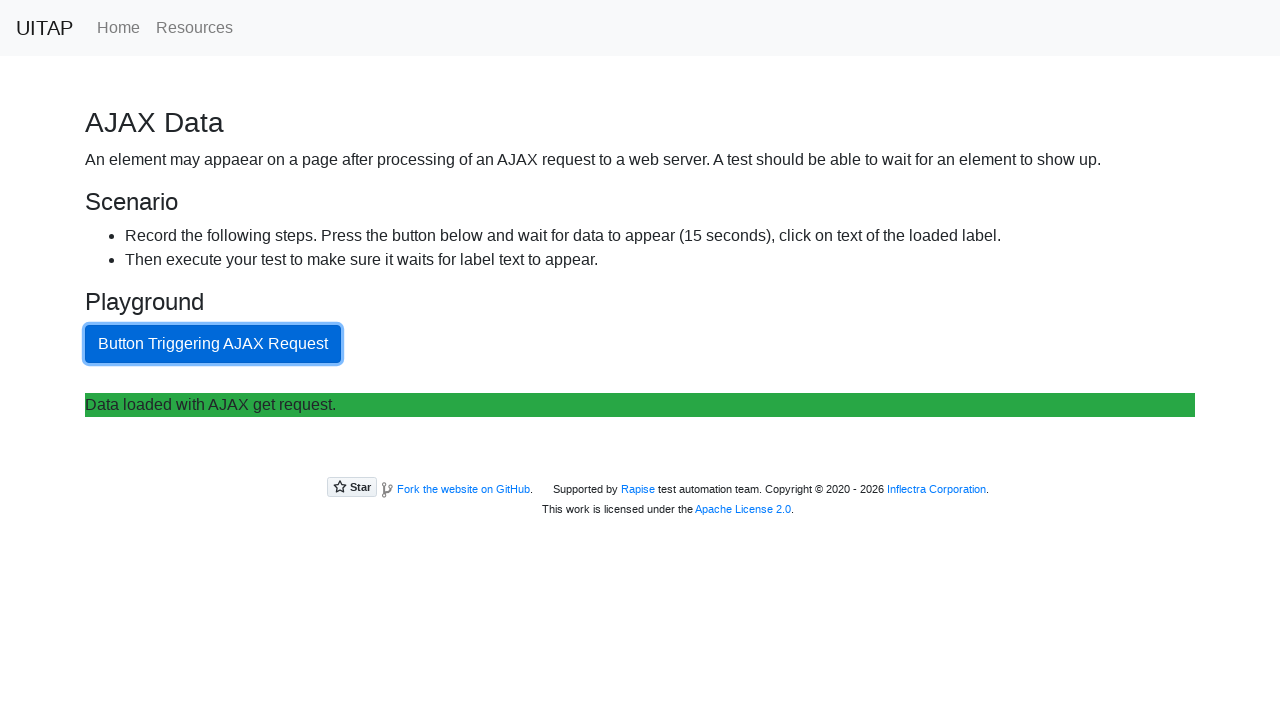

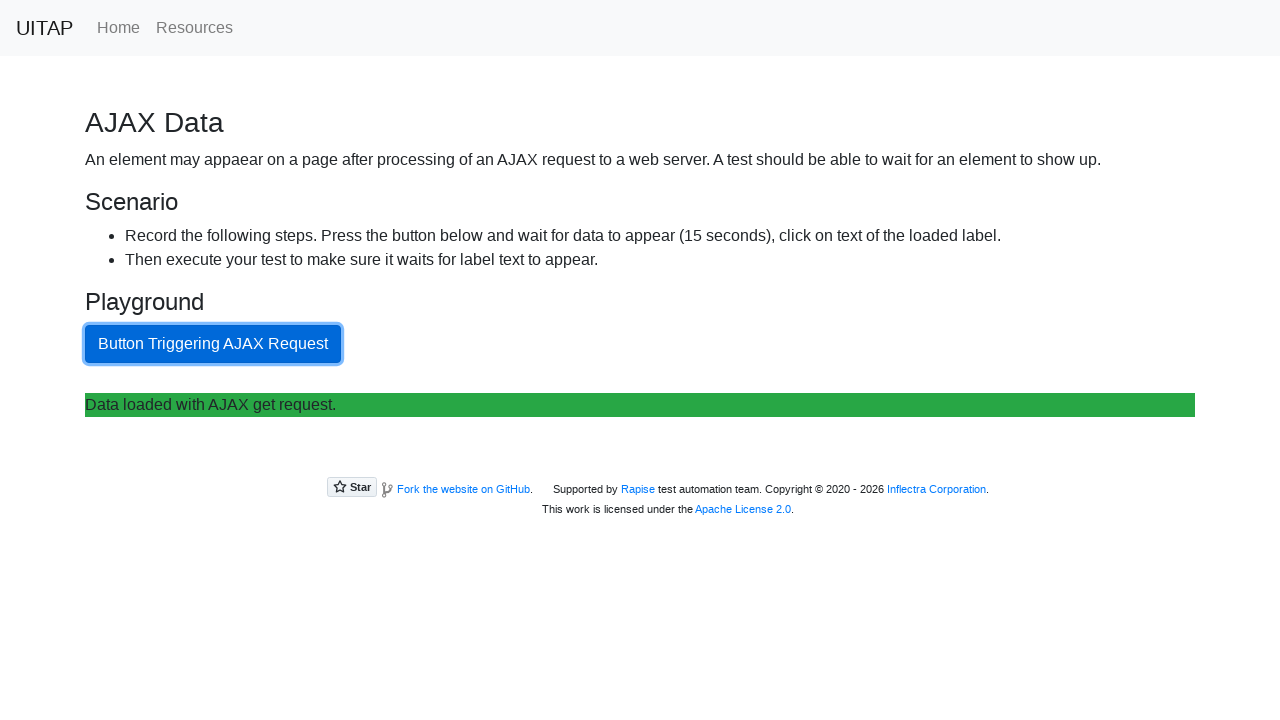